Tests table sorting functionality by clicking the header to sort items, verifying the sort order, and then searching through pages to find and get the price of Rice

Starting URL: https://rahulshettyacademy.com/seleniumPractise/#/offers

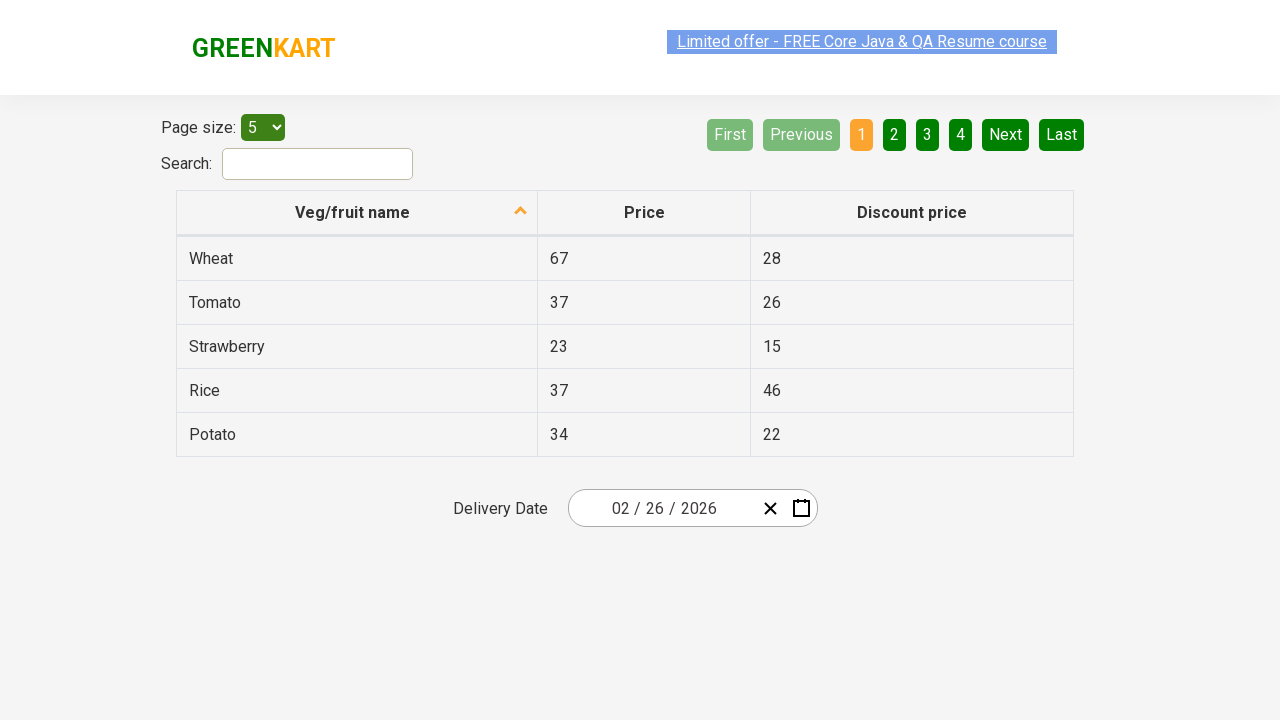

Clicked first column header to sort table at (357, 213) on xpath=//tr/th[1]
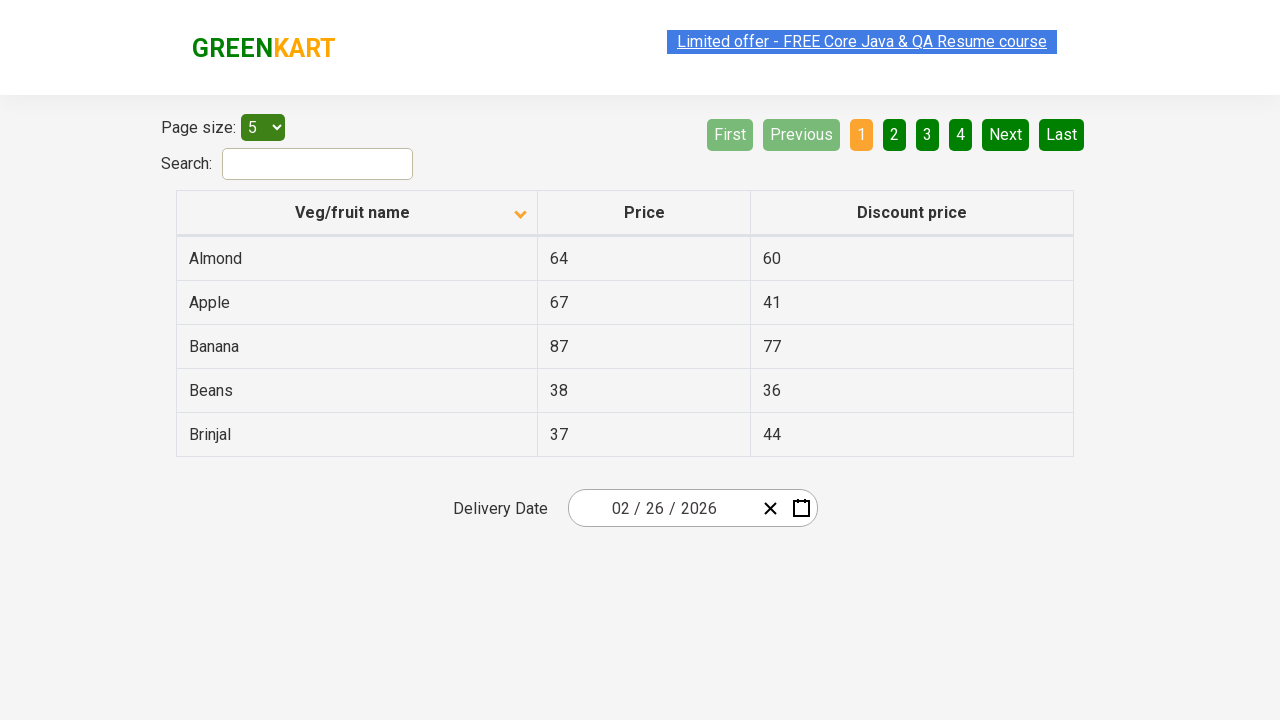

Retrieved all items from first column
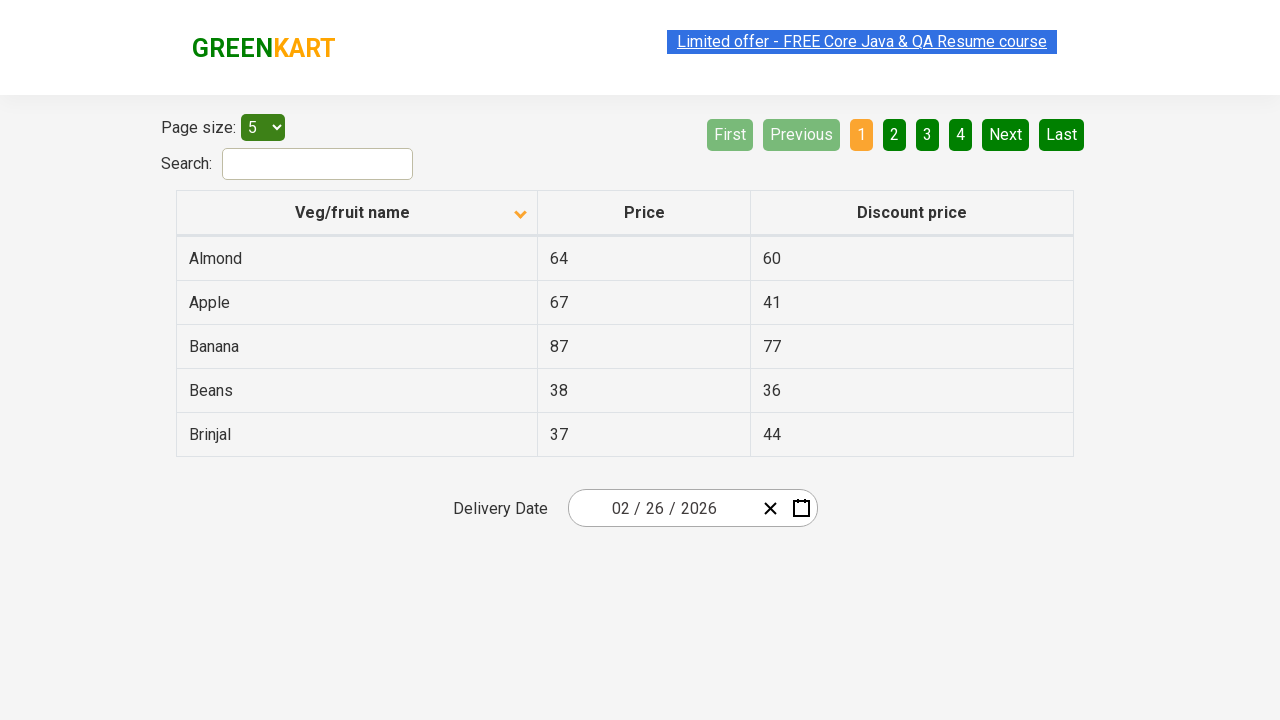

Extracted text content from all column items
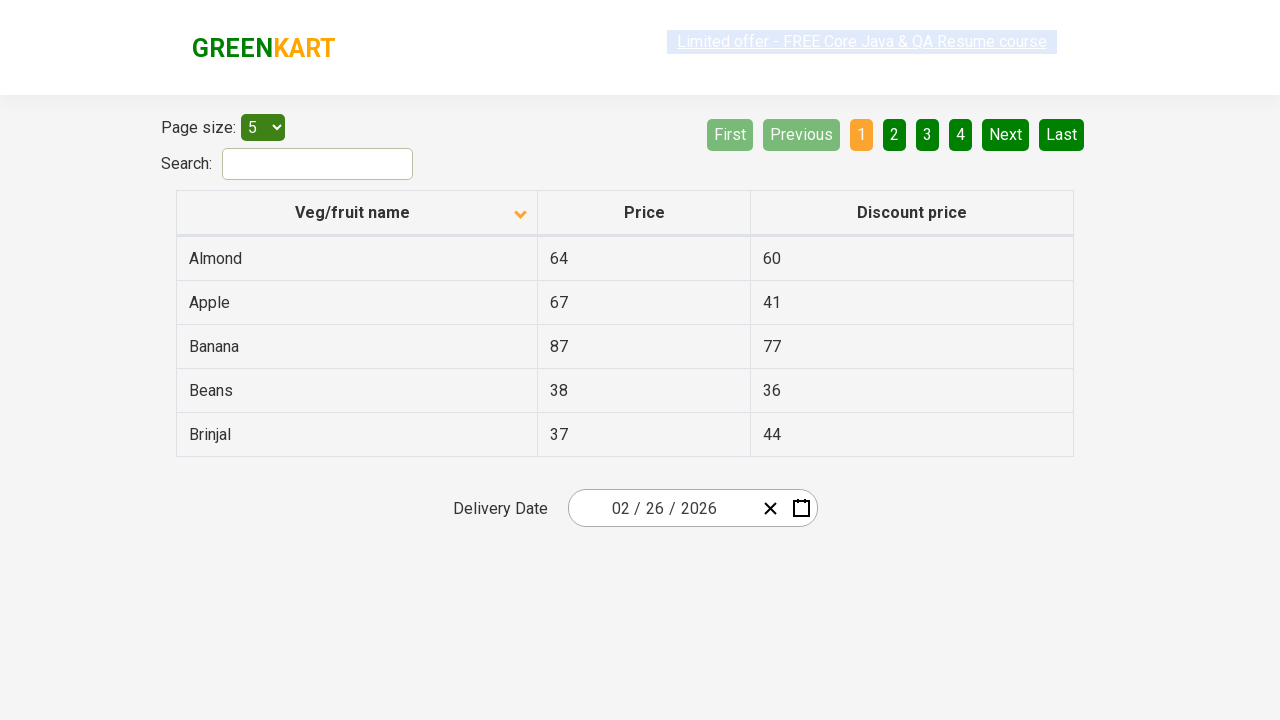

Verified table is sorted in ascending order
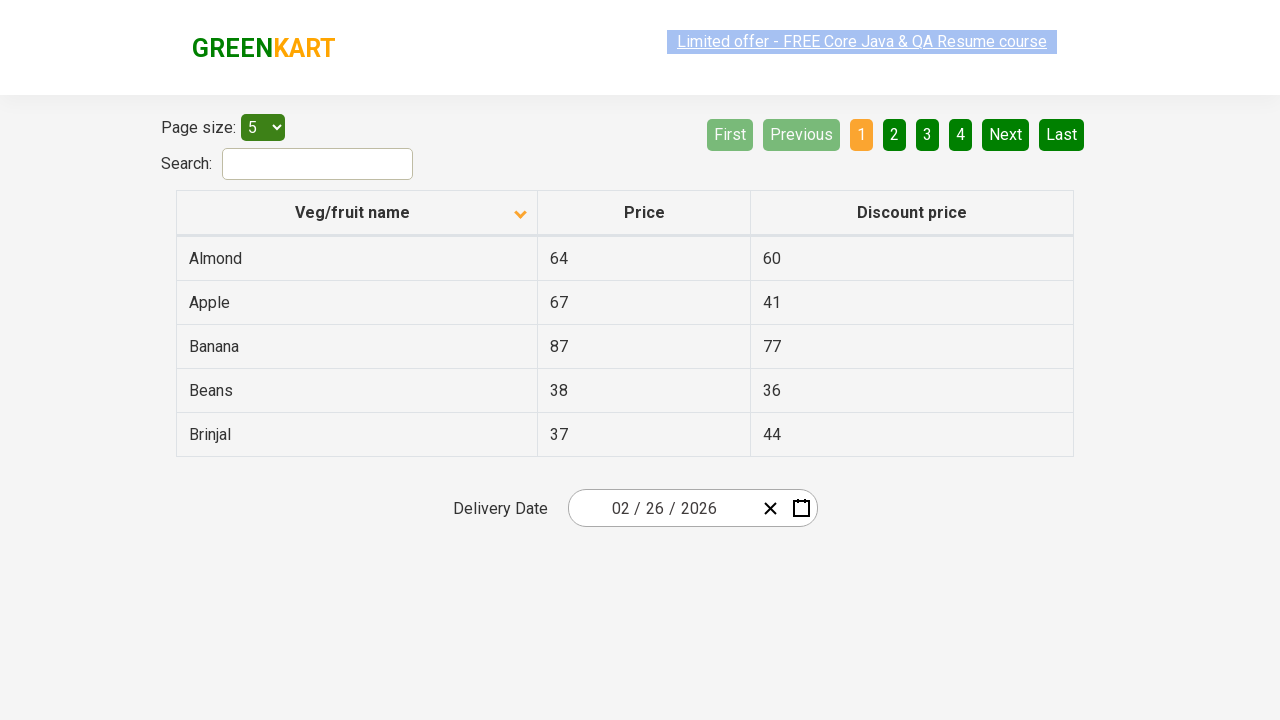

Retrieved all rows from current page
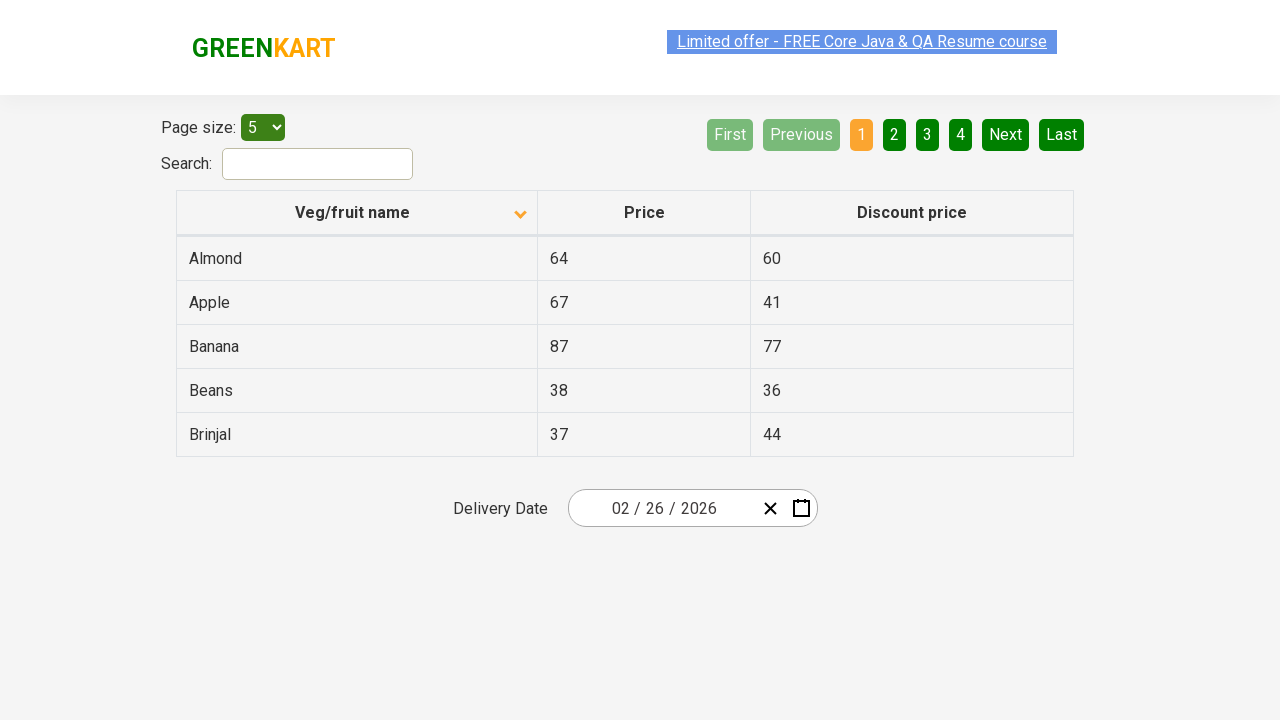

Checked for next page button visibility
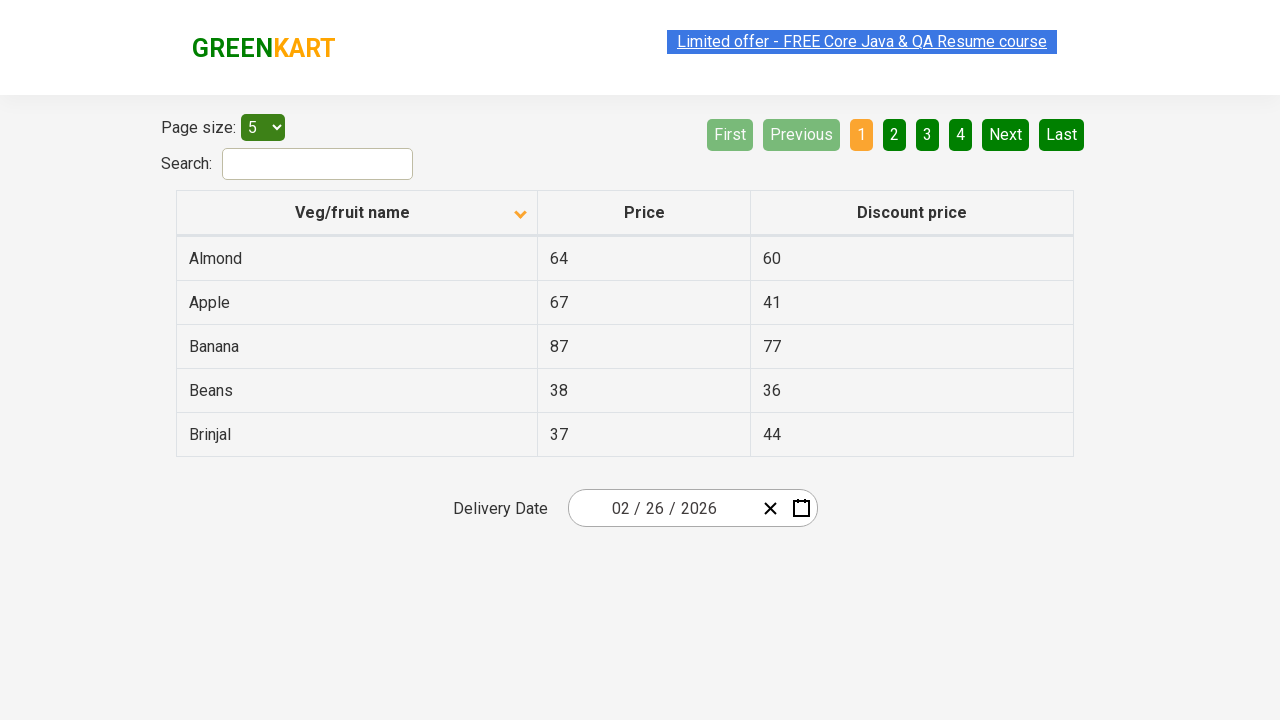

Clicked next page button to navigate to next page at (1006, 134) on [aria-label='Next']
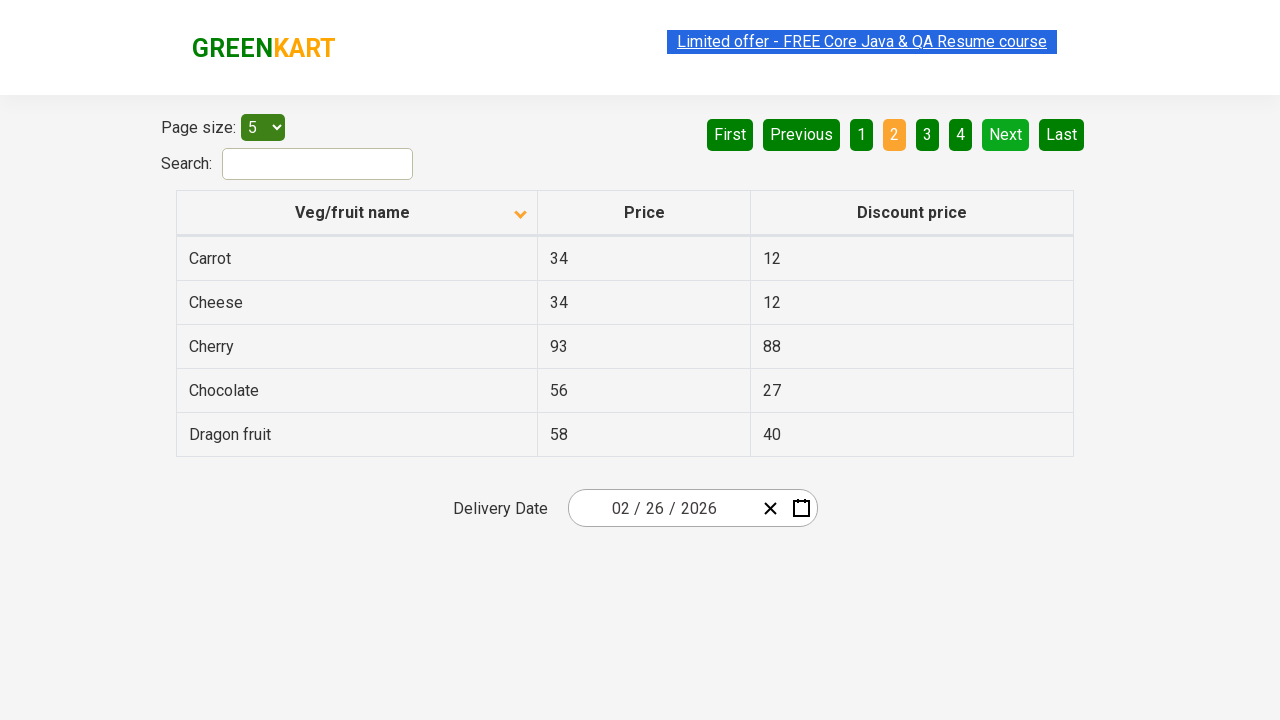

Waited for table to update after page navigation
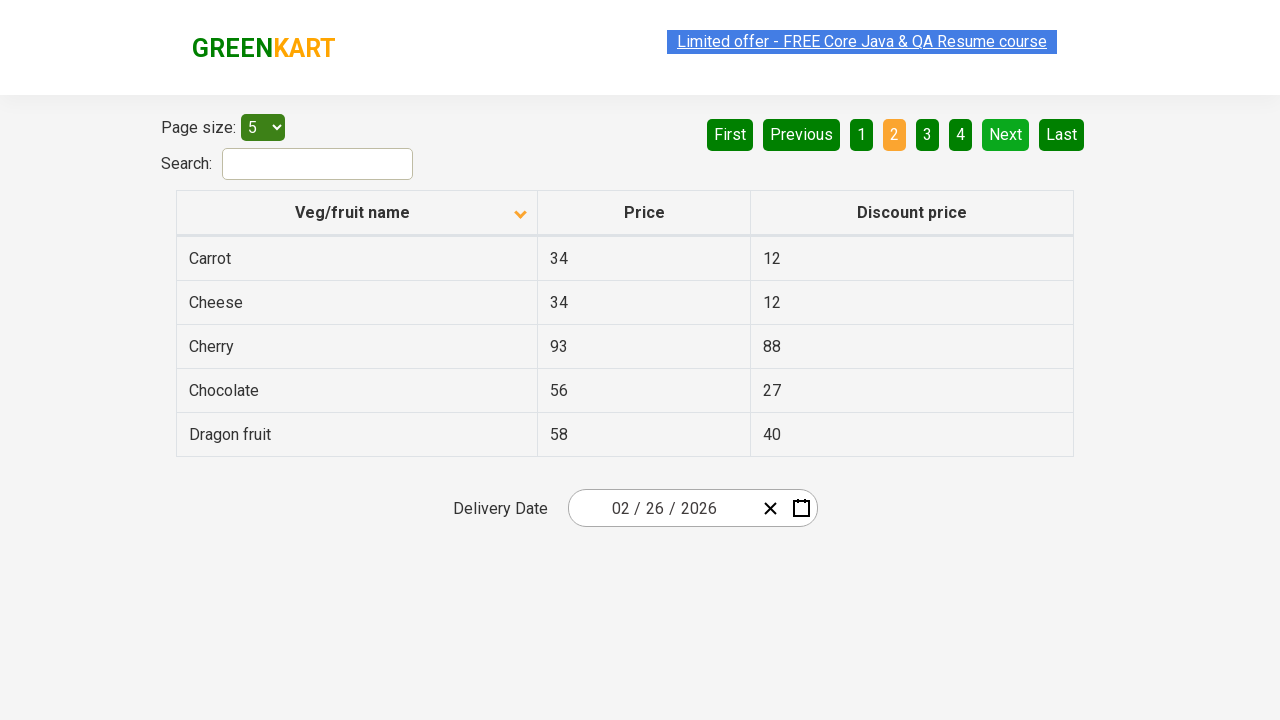

Retrieved all rows from current page
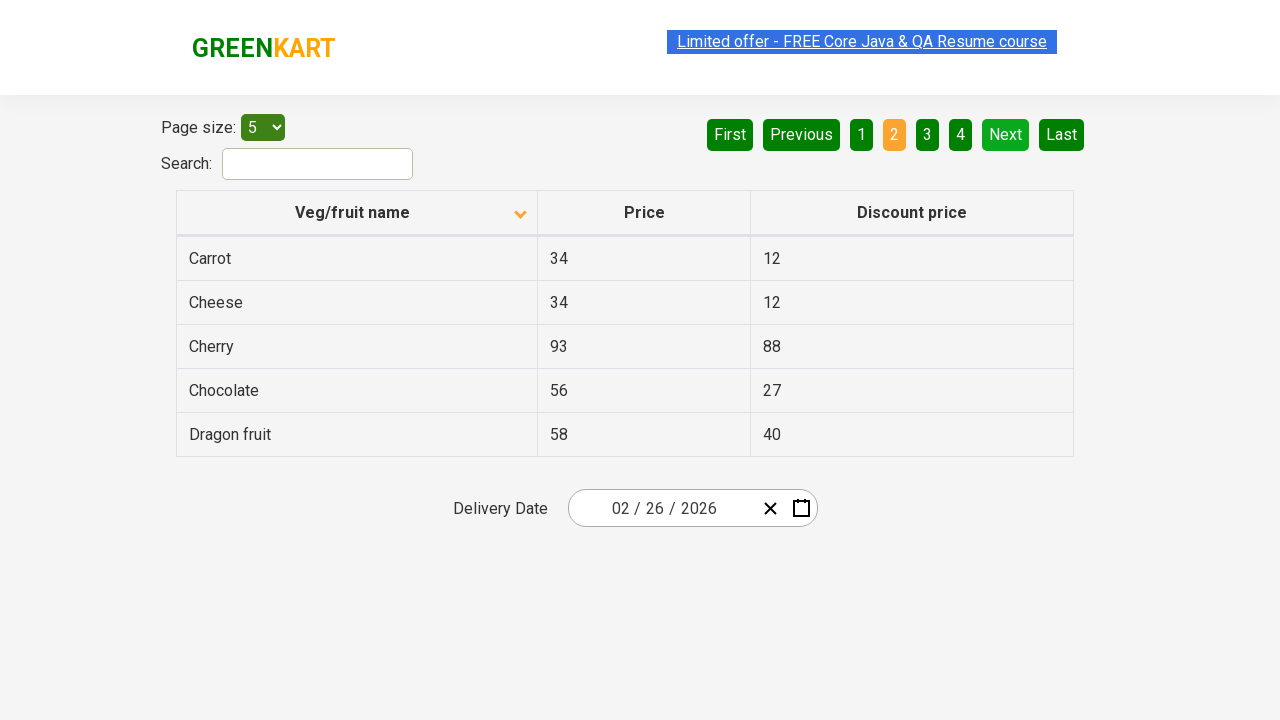

Checked for next page button visibility
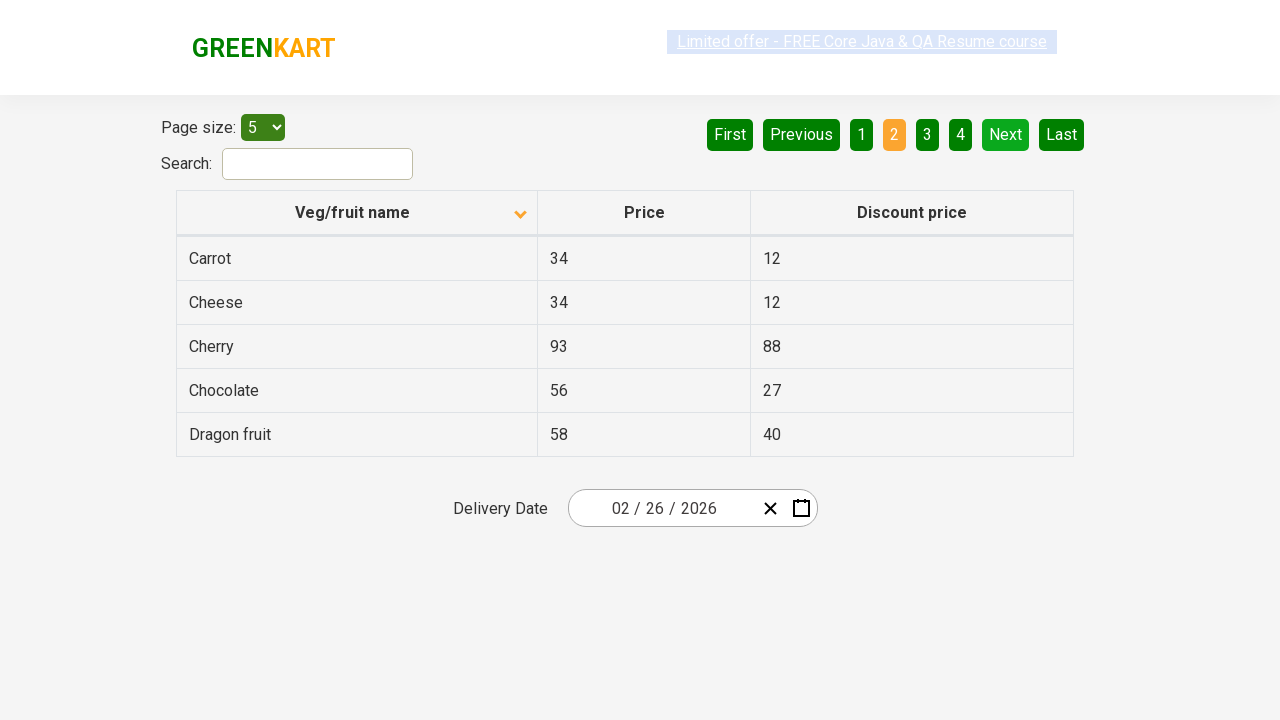

Clicked next page button to navigate to next page at (1006, 134) on [aria-label='Next']
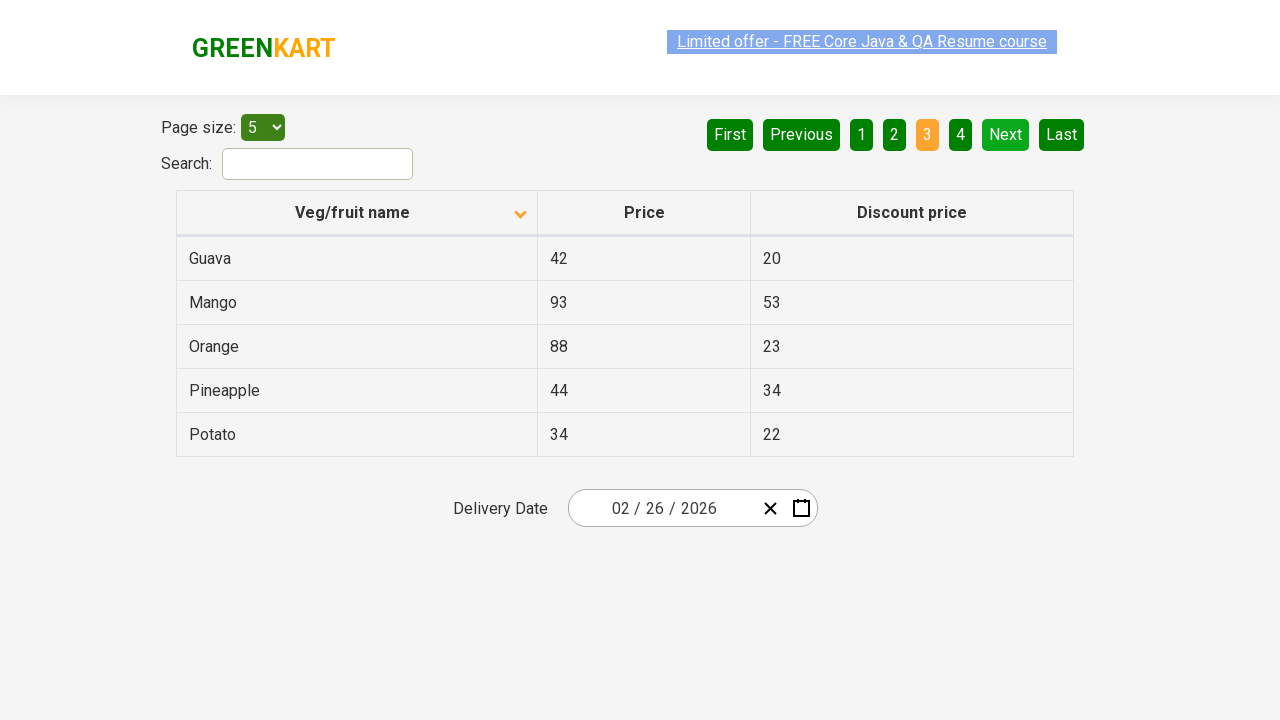

Waited for table to update after page navigation
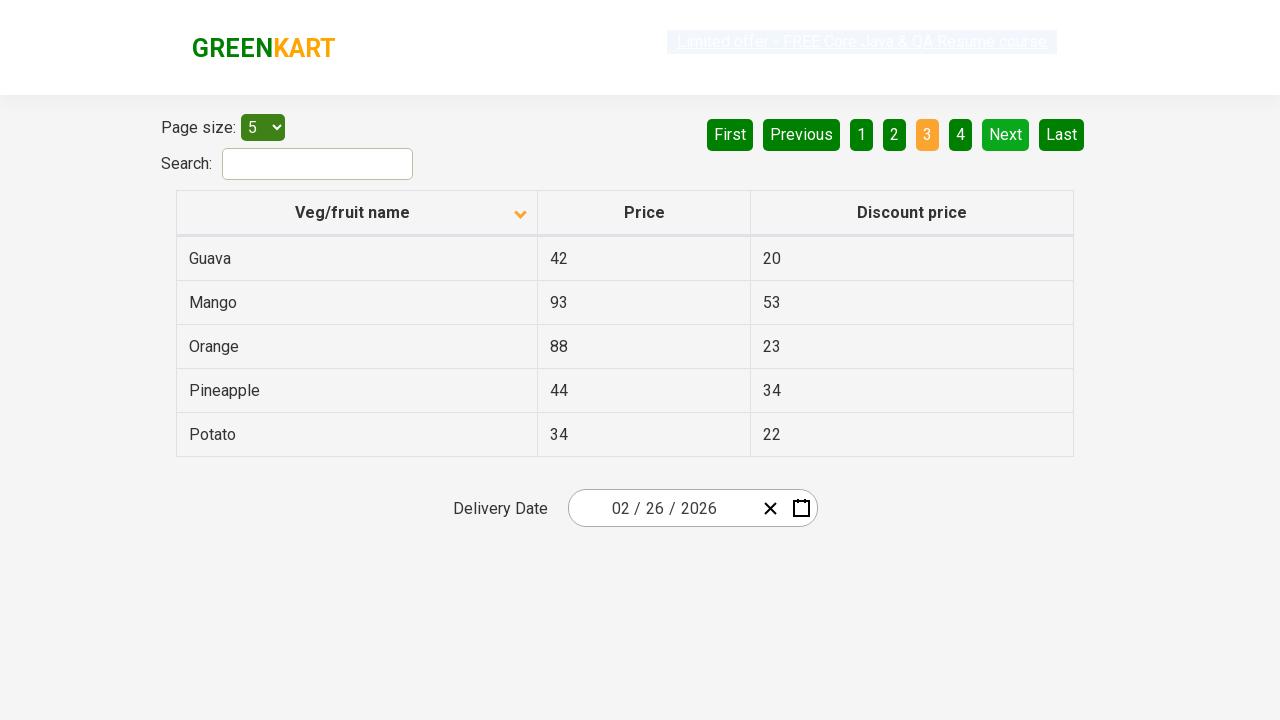

Retrieved all rows from current page
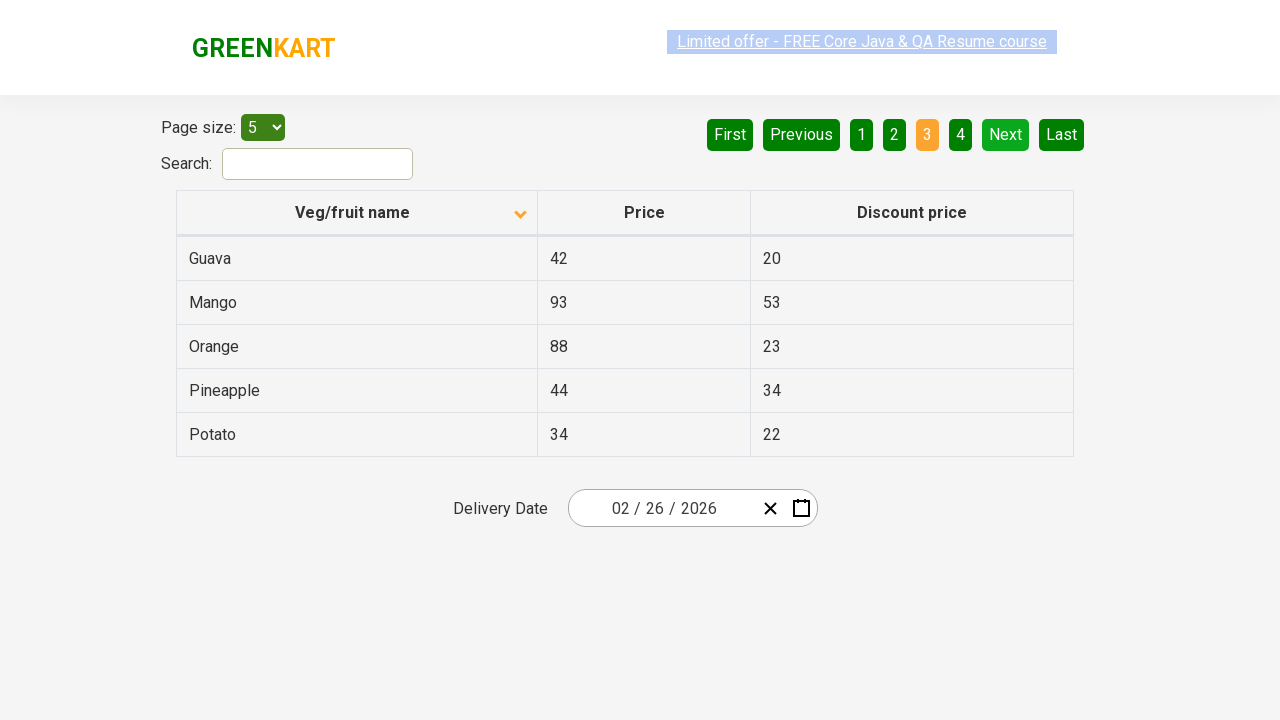

Checked for next page button visibility
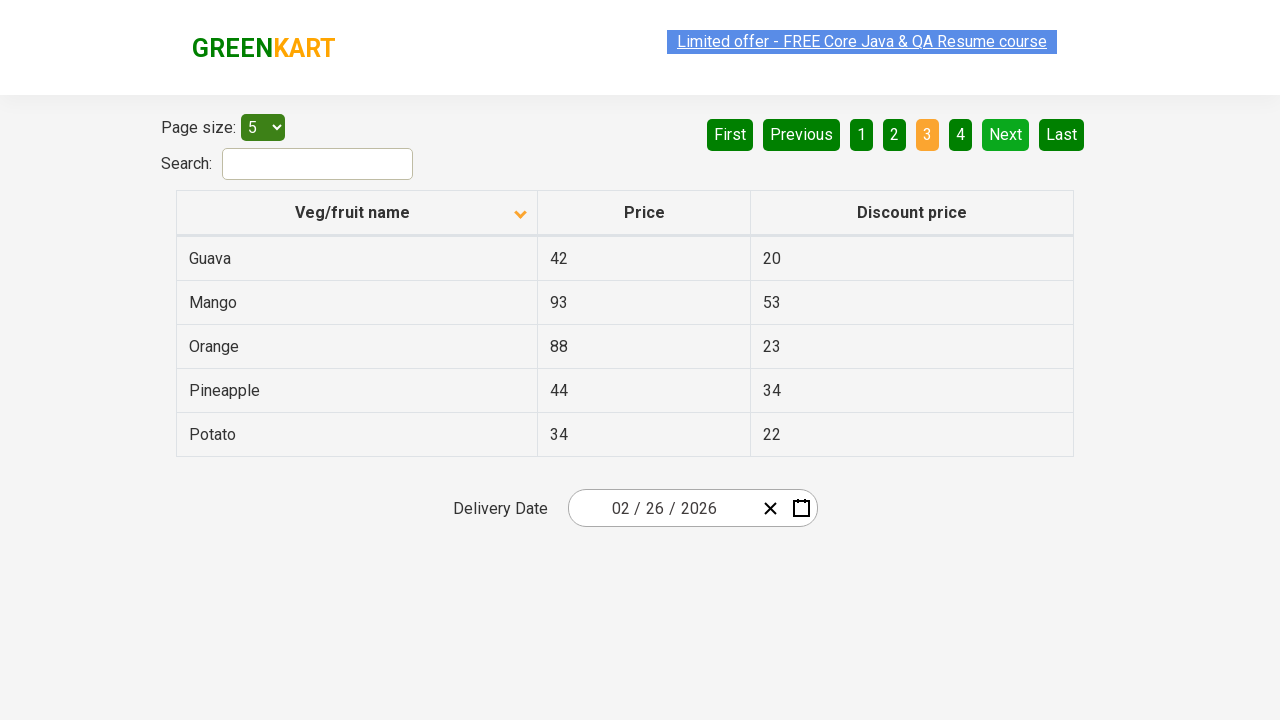

Clicked next page button to navigate to next page at (1006, 134) on [aria-label='Next']
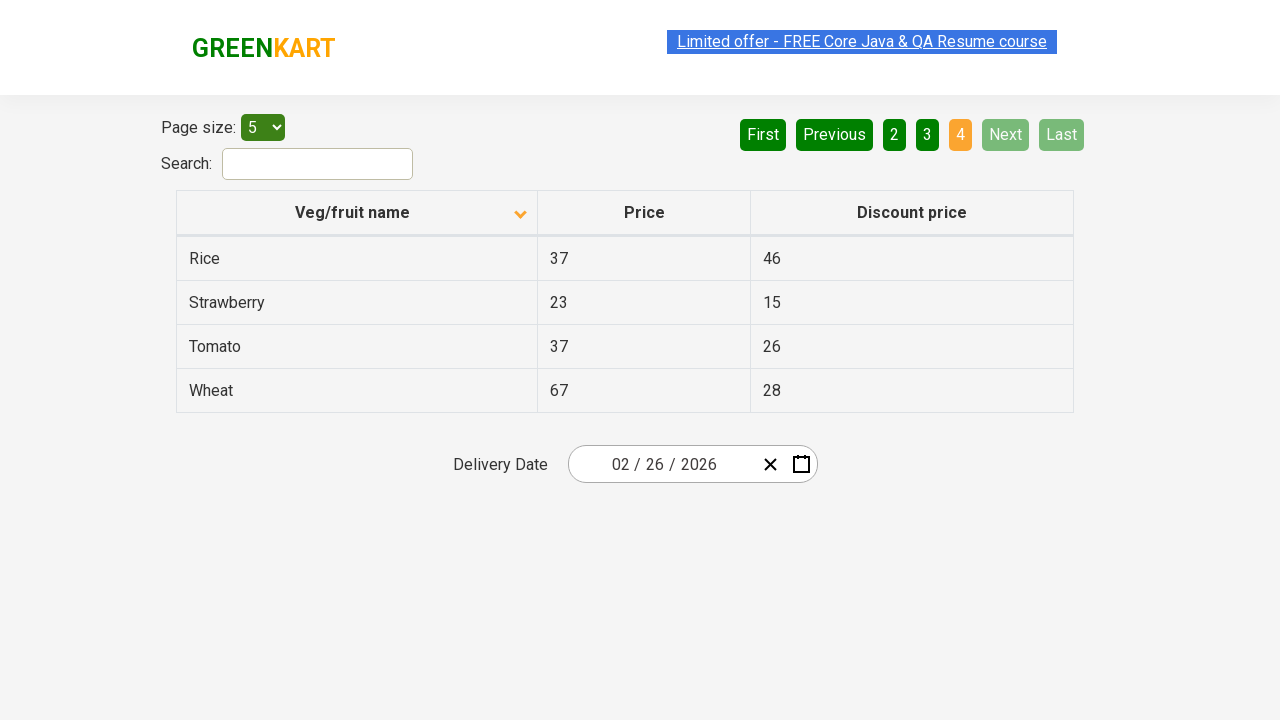

Waited for table to update after page navigation
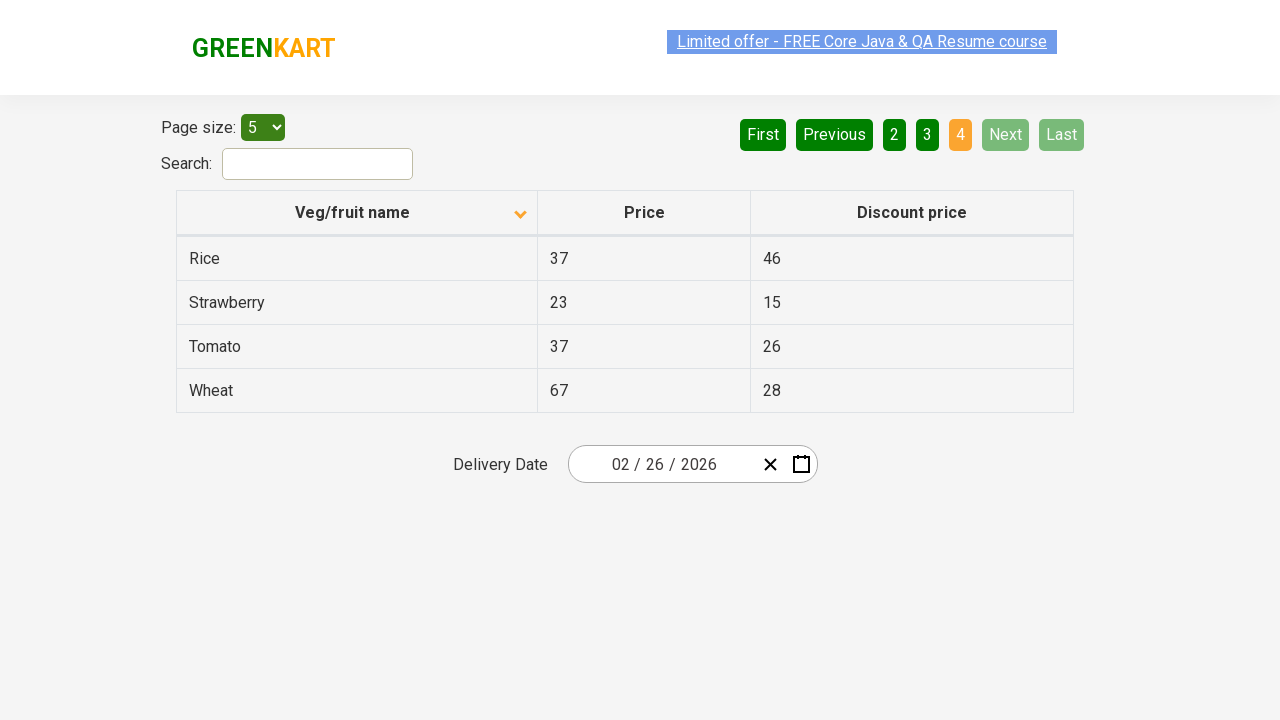

Retrieved all rows from current page
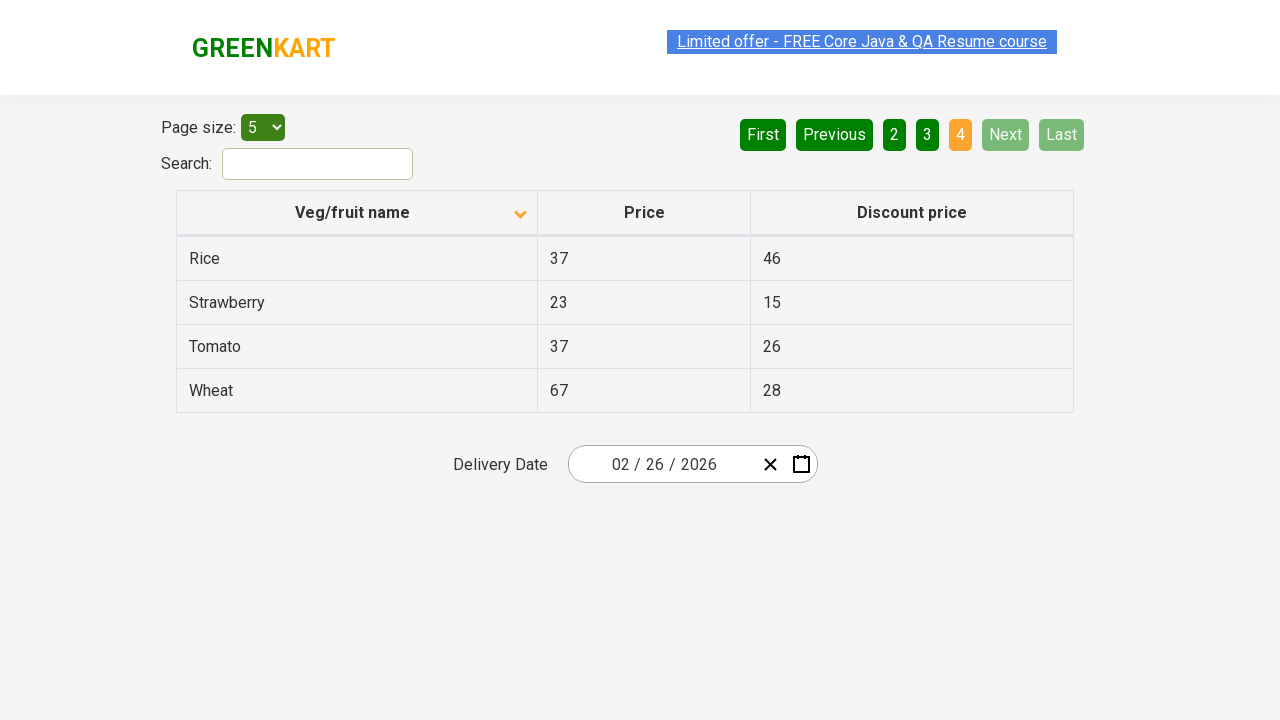

Found Rice and retrieved its price: 37
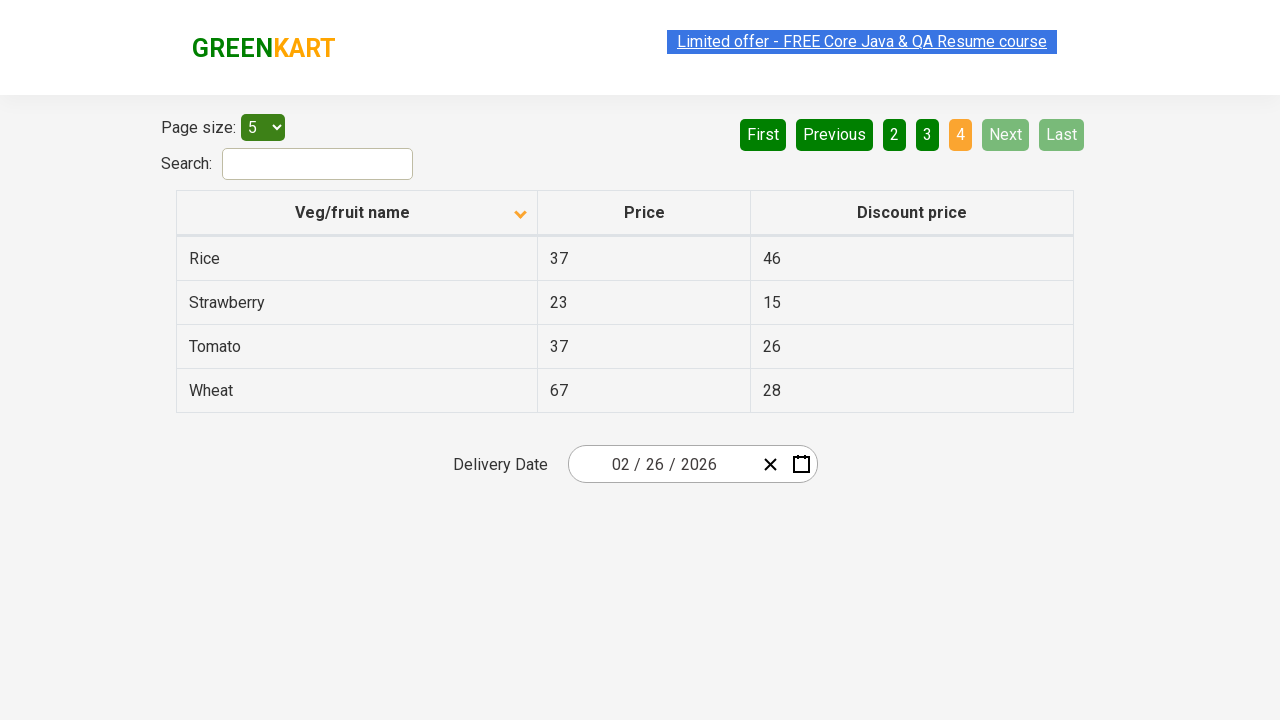

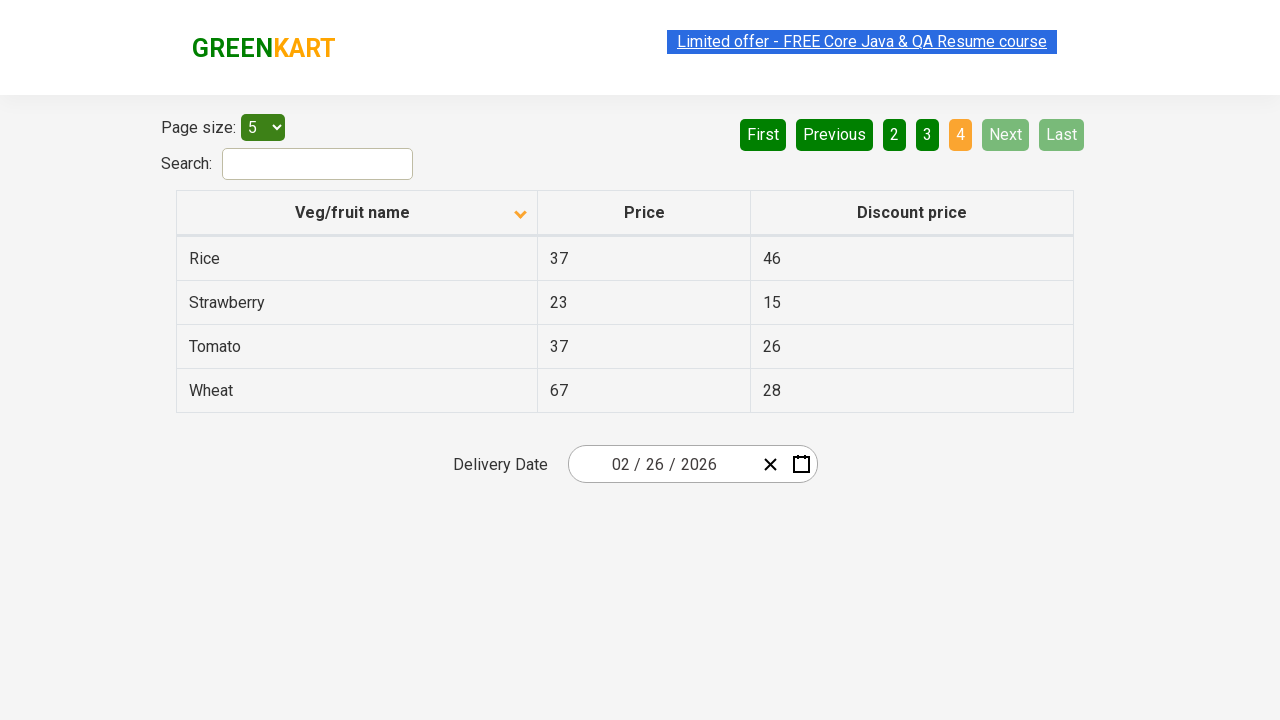